Tests nested iframe handling by clicking a tab to show multiple frames, switching into an outer frame then an inner frame, filling a text input, then switching back to main content and clicking a navigation link.

Starting URL: https://demo.automationtesting.in/Frames.html

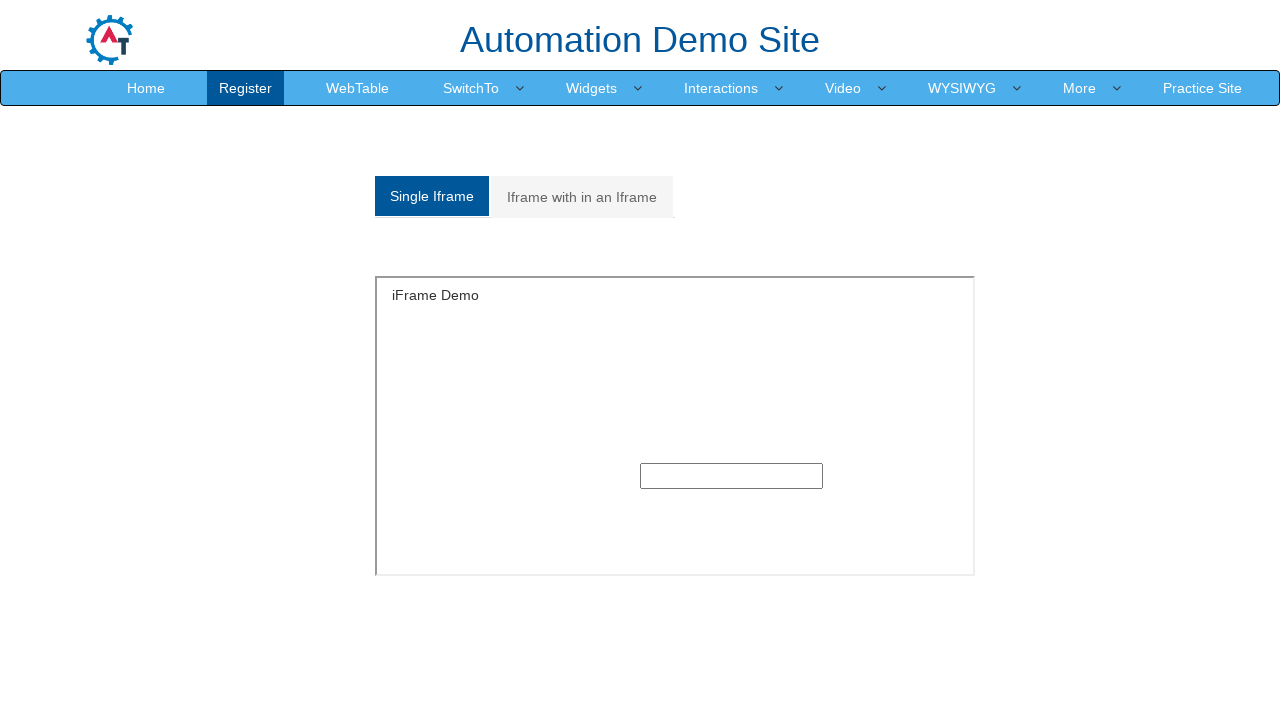

Clicked tab to show nested frames section at (582, 197) on (//a[@class='analystic'])[2]
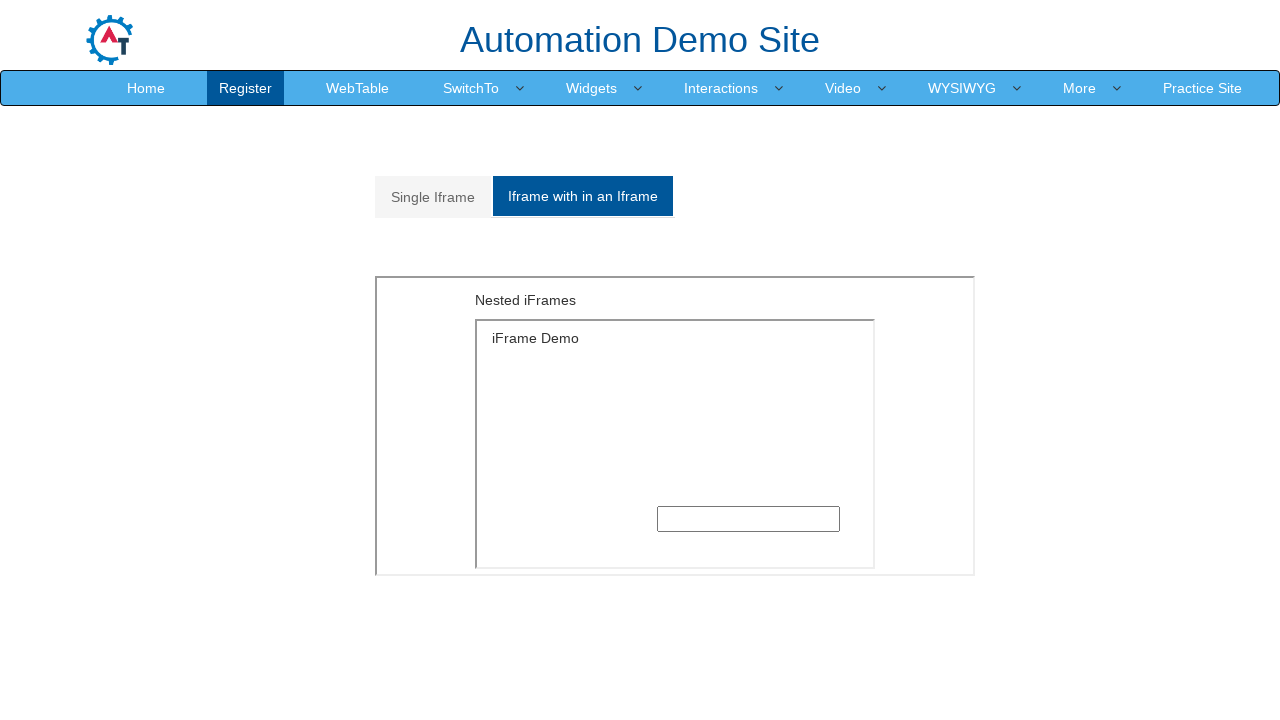

Iframe container became visible
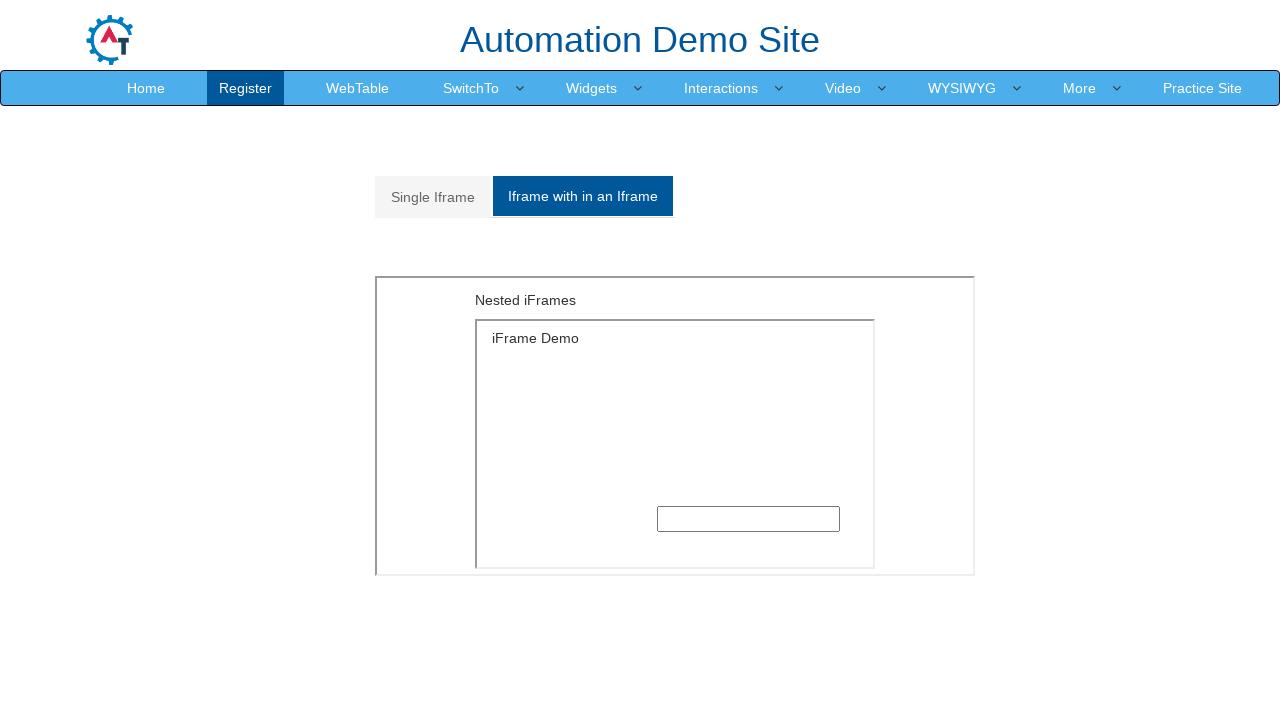

Located outer iframe
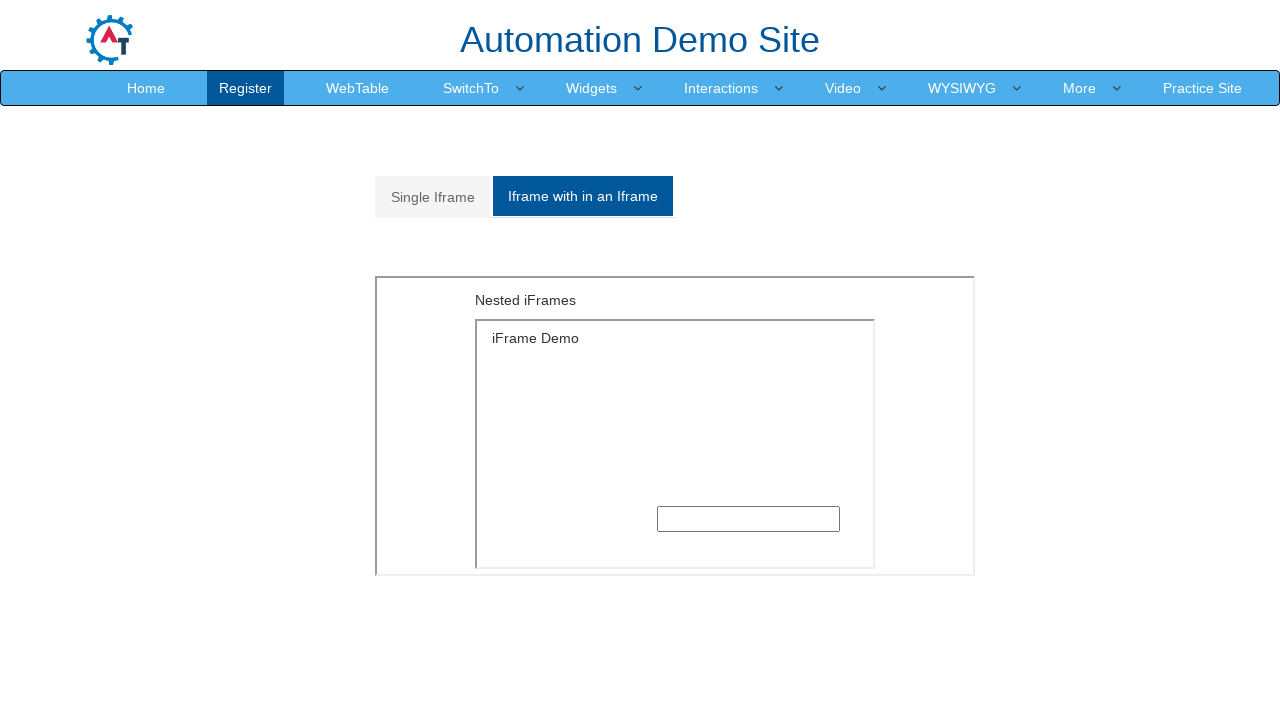

Located inner iframe within outer frame
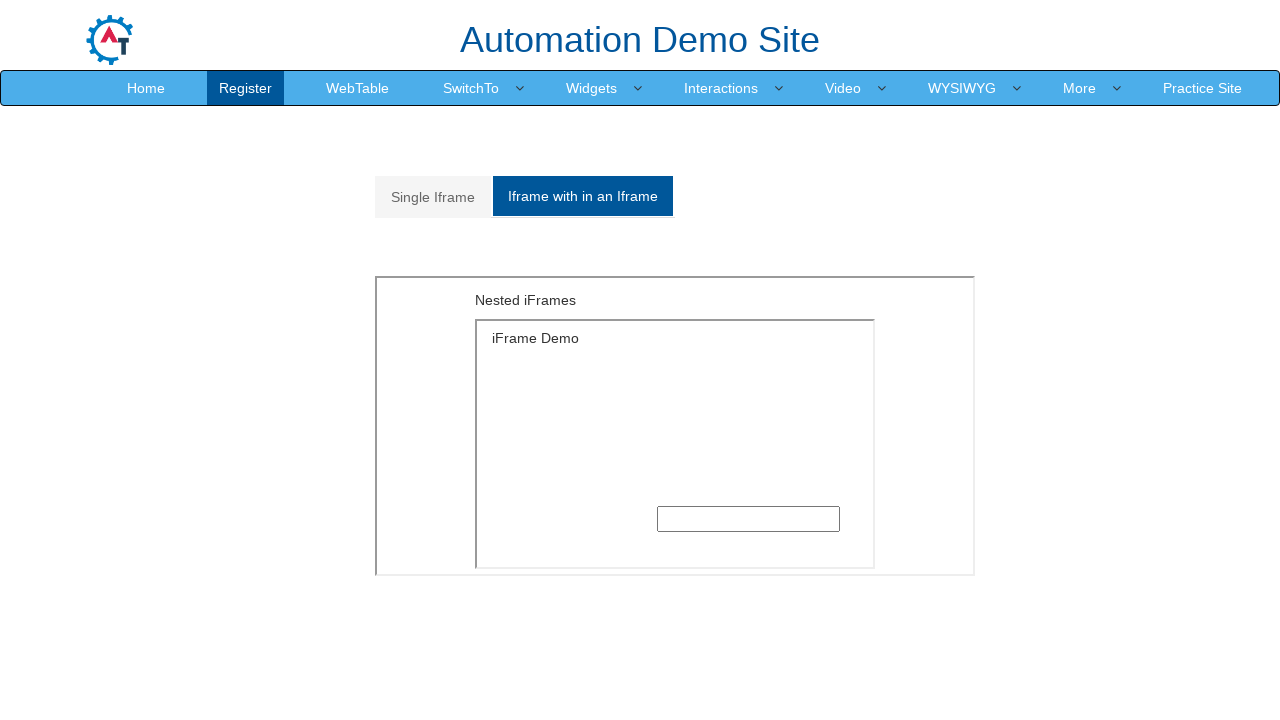

Filled text input in inner frame with 'Automation' on xpath=//div[@id='Multiple']/iframe >> internal:control=enter-frame >> iframe >> 
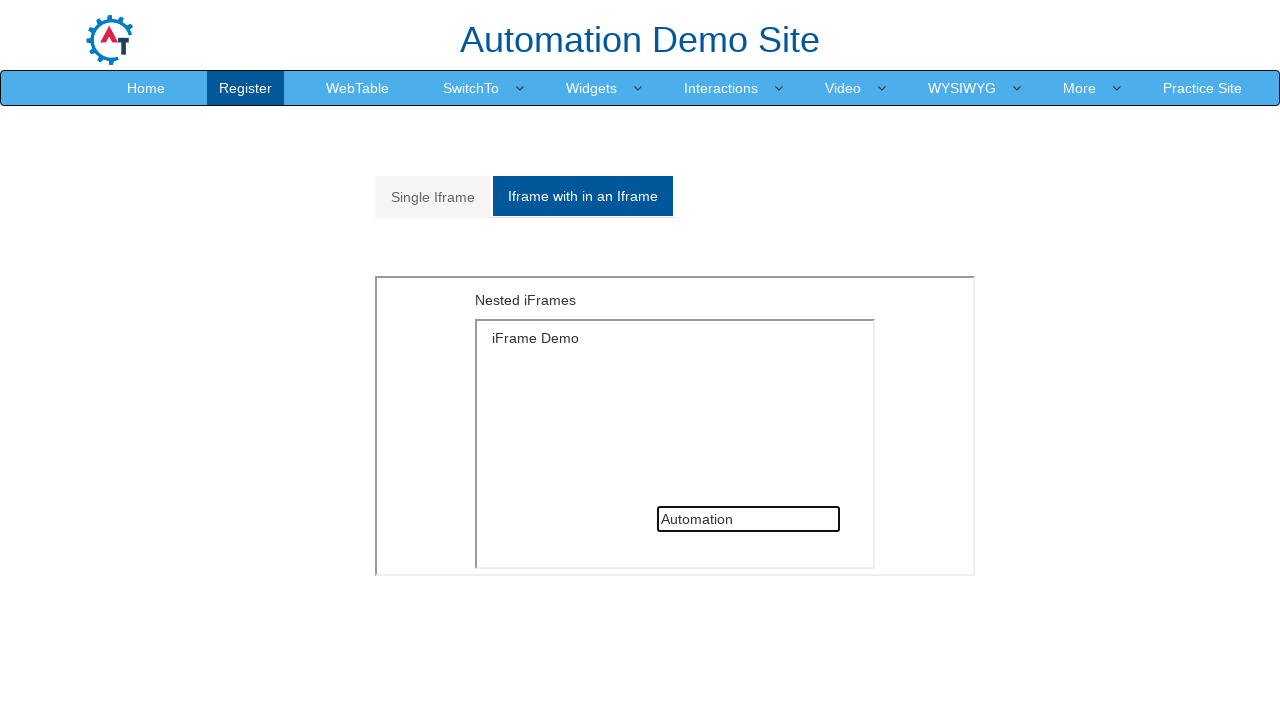

Waited 1 second for action to complete
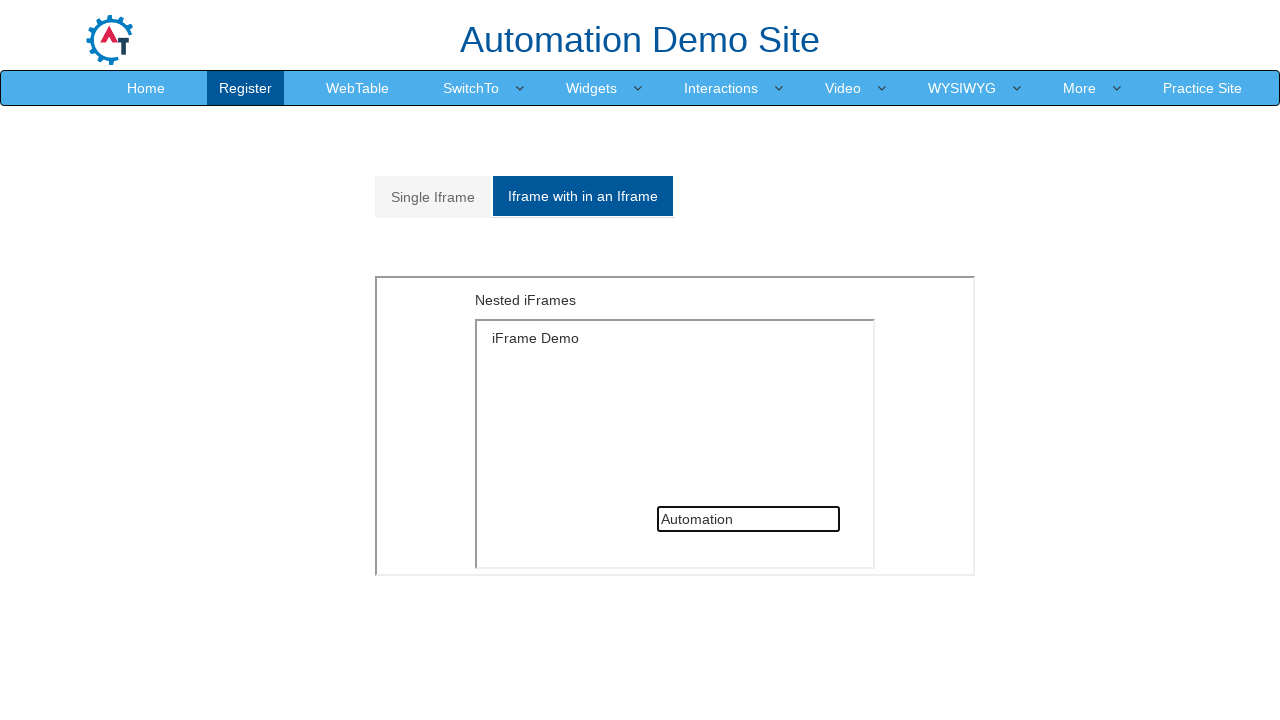

Clicked navigation link in main content navbar at (146, 88) on xpath=//ul[@class='nav navbar-nav']//a
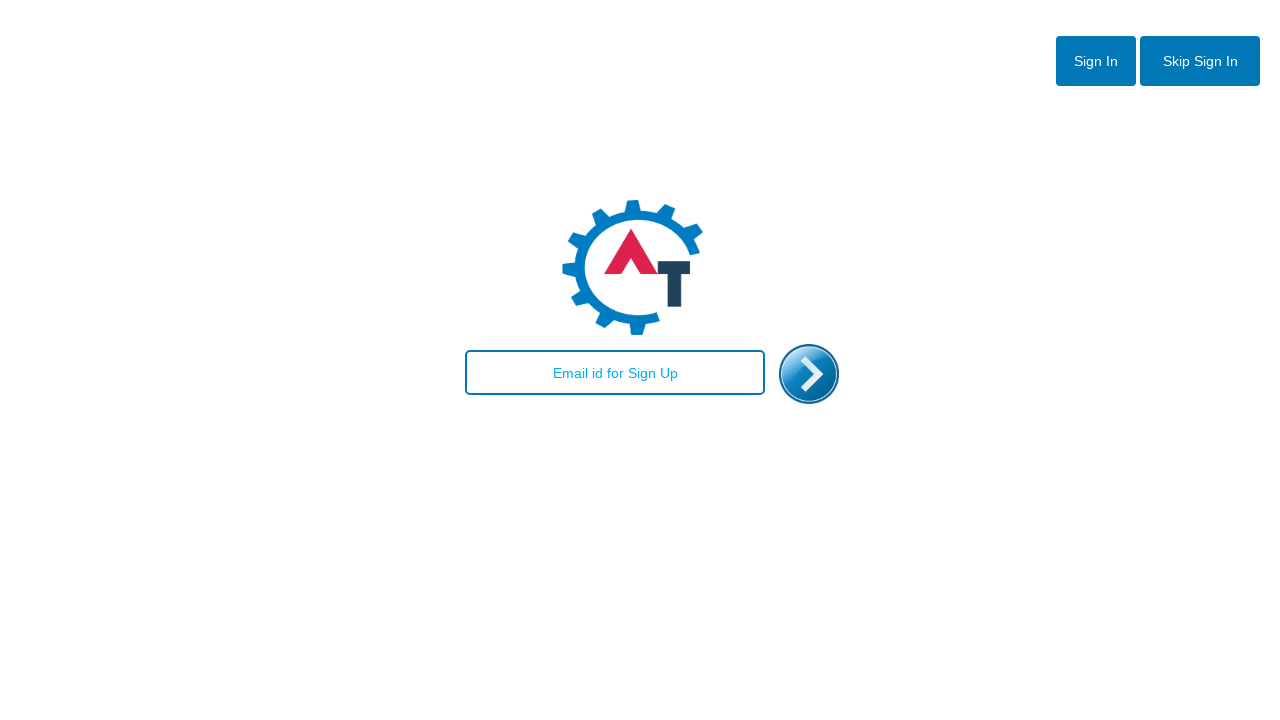

Waited 1 second for navigation to complete
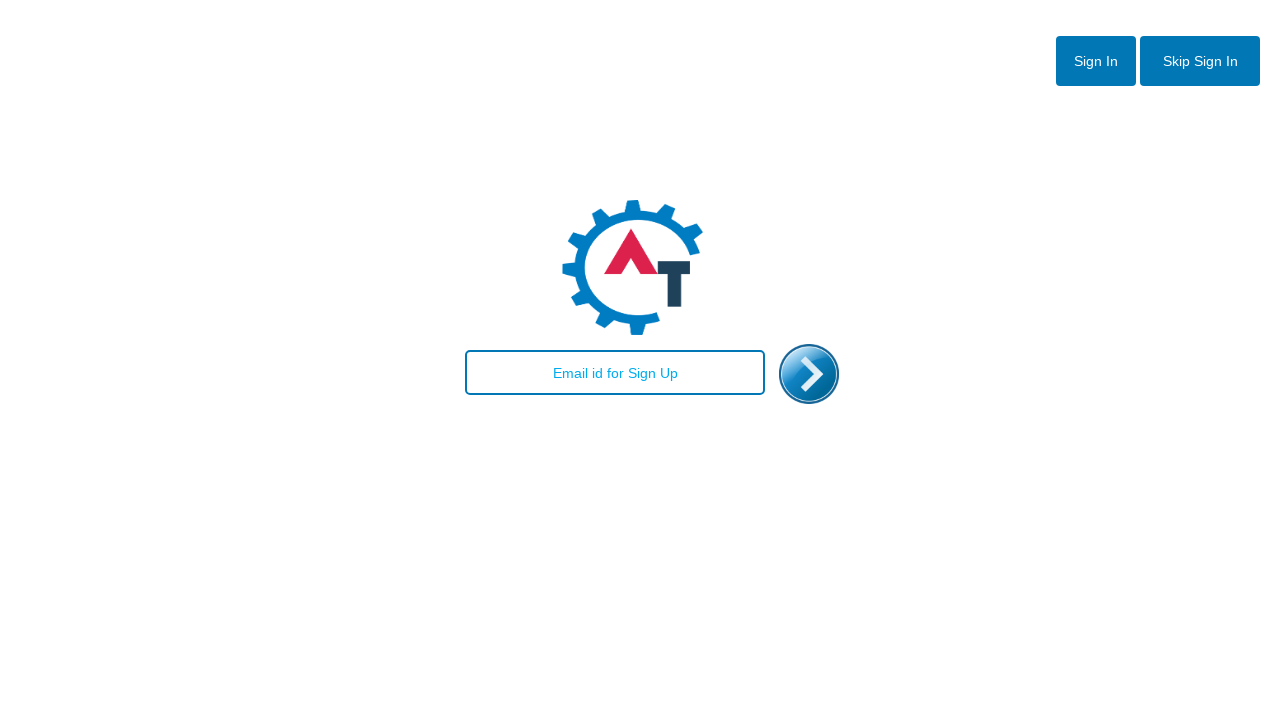

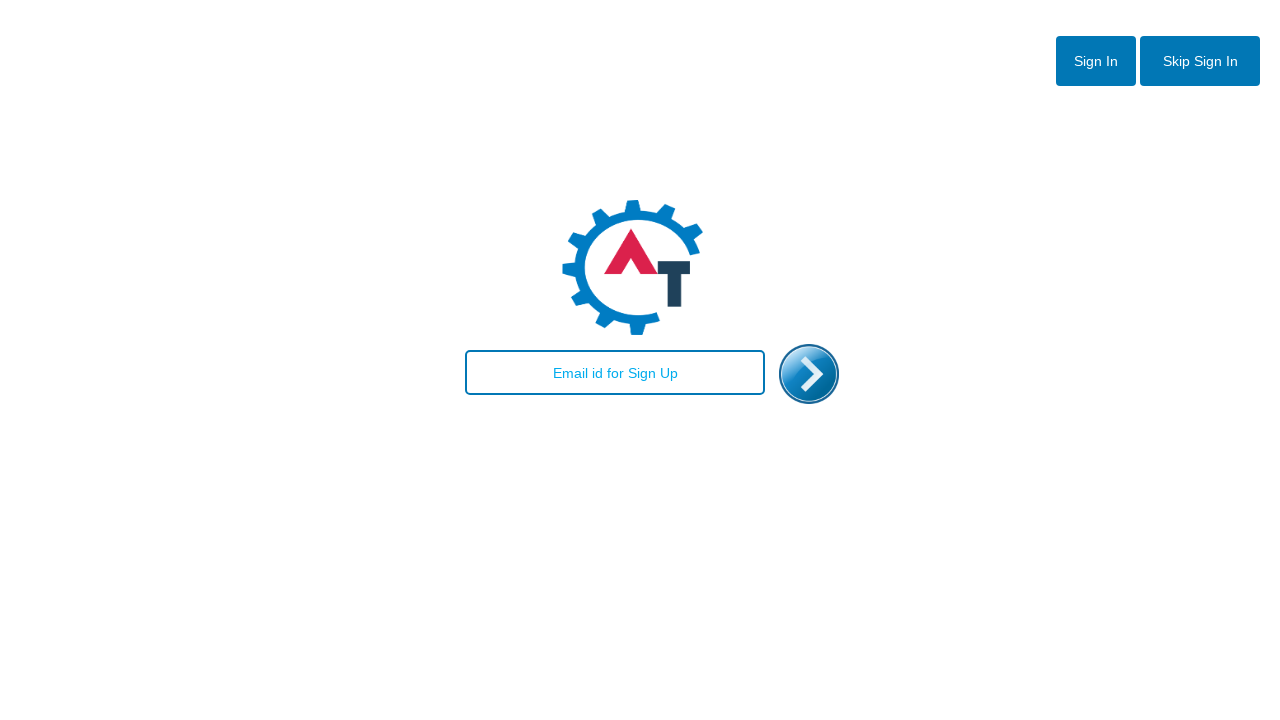